Tests filtering to display only completed items by clicking the Completed filter.

Starting URL: https://demo.playwright.dev/todomvc

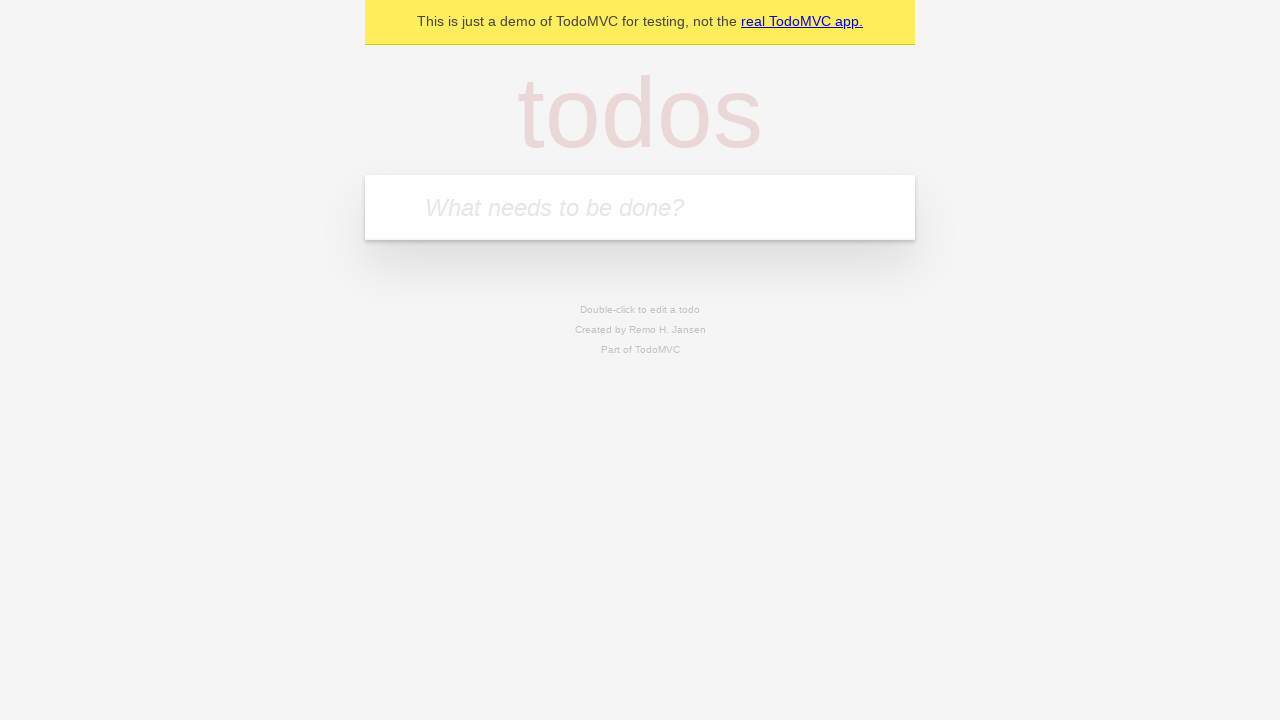

Filled first todo item with 'buy some cheese' on .new-todo
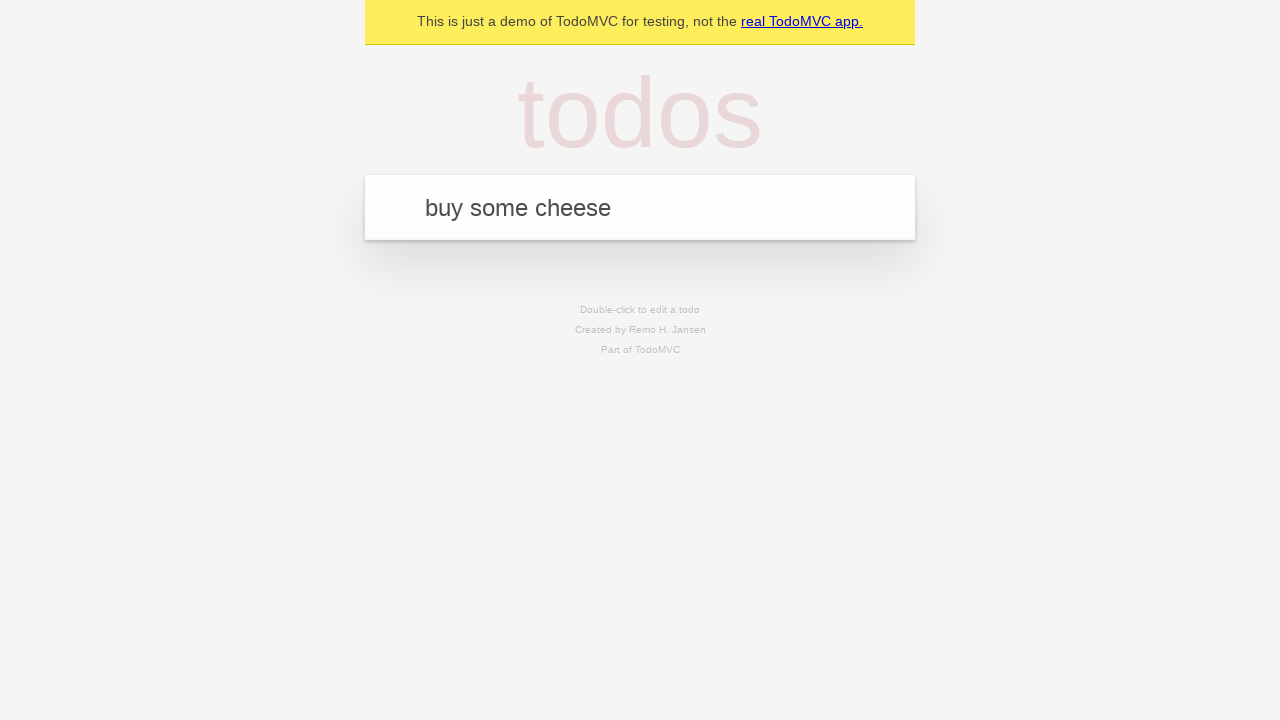

Pressed Enter to add first todo item on .new-todo
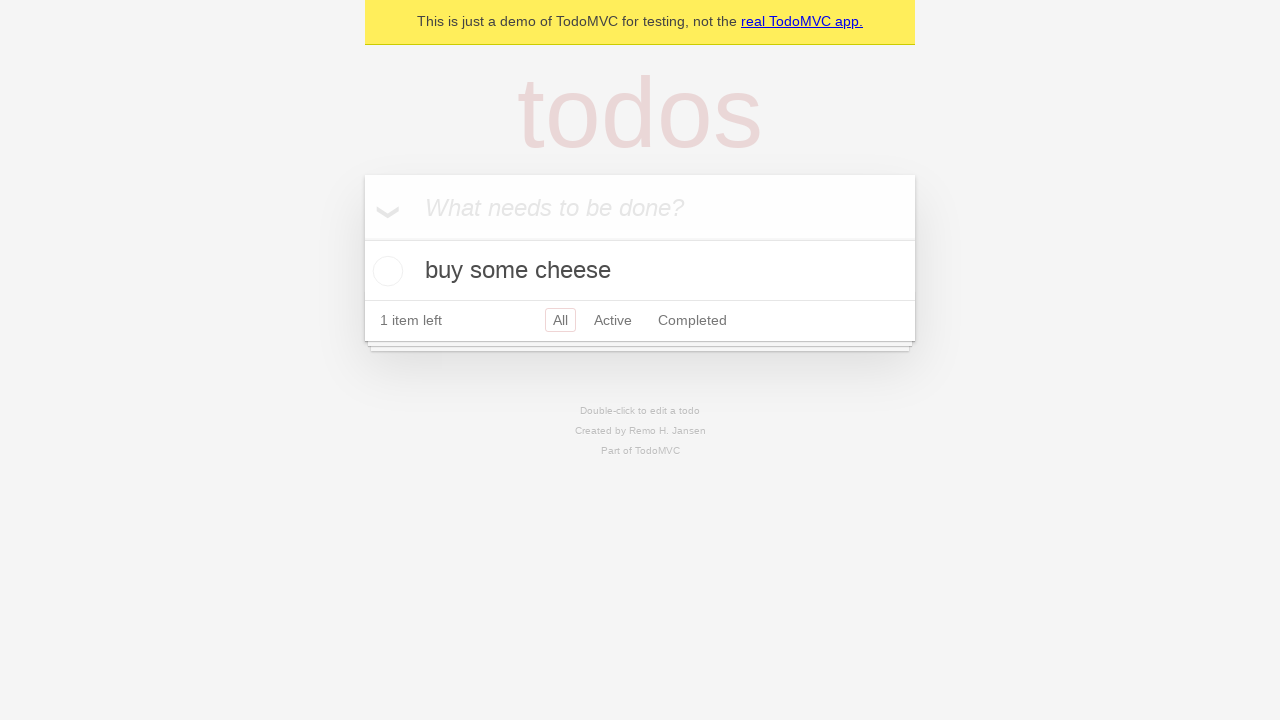

Filled second todo item with 'feed the cat' on .new-todo
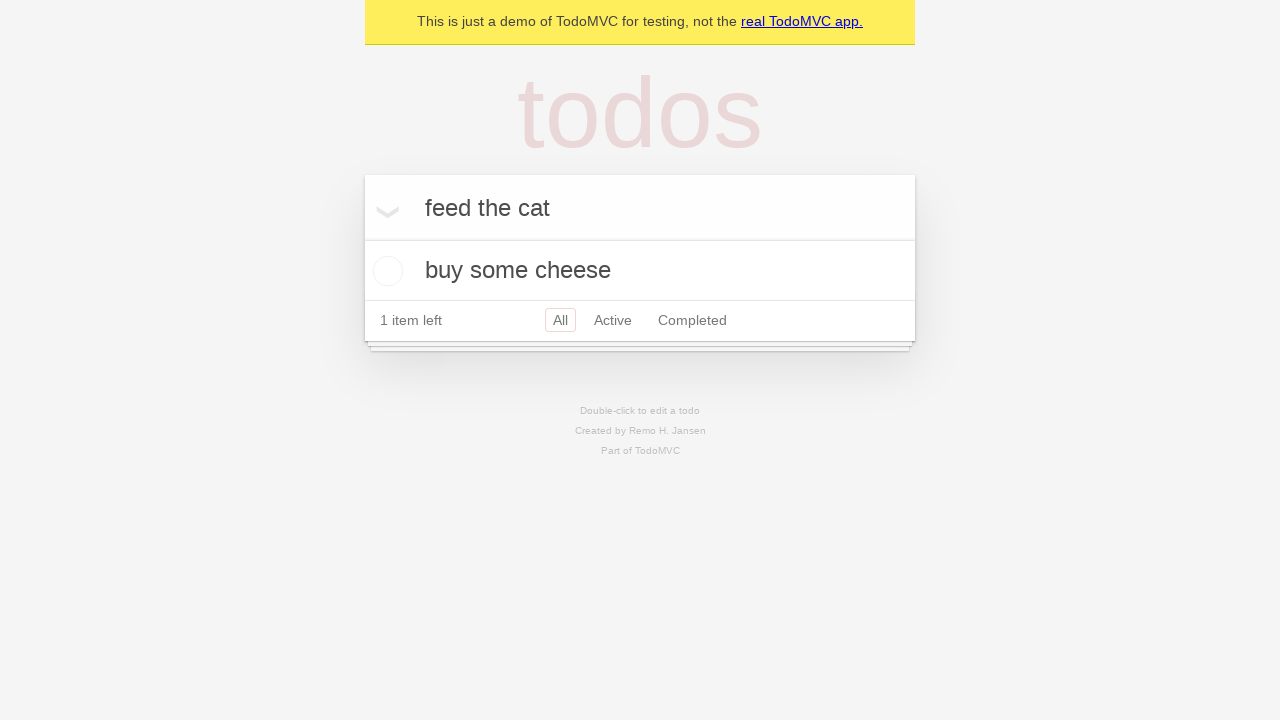

Pressed Enter to add second todo item on .new-todo
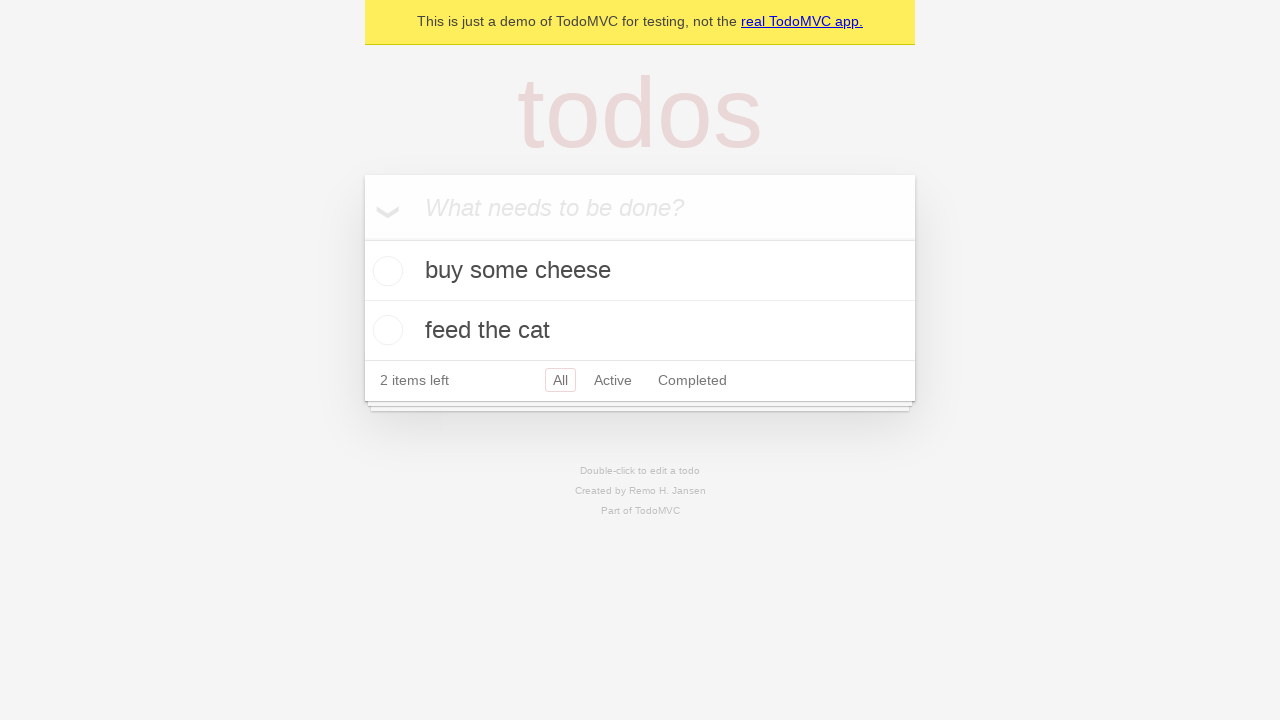

Filled third todo item with 'book a doctors appointment' on .new-todo
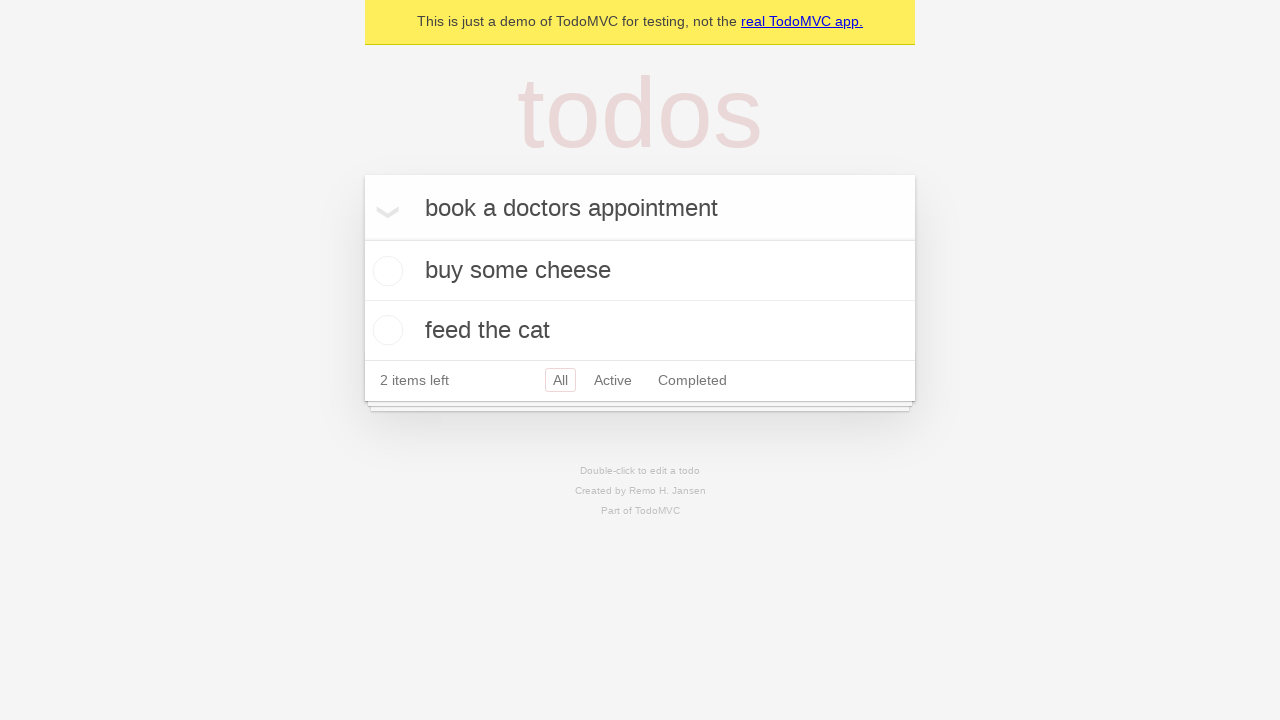

Pressed Enter to add third todo item on .new-todo
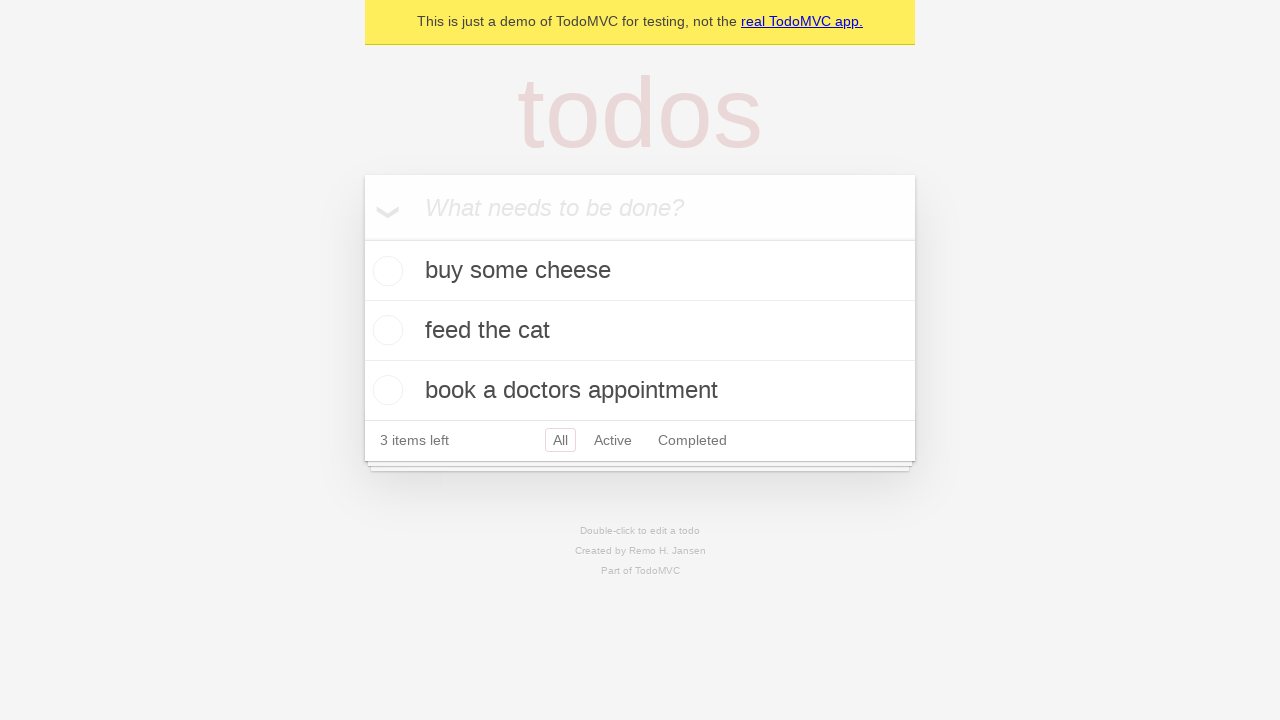

Marked second todo item as completed at (385, 330) on .todo-list li .toggle >> nth=1
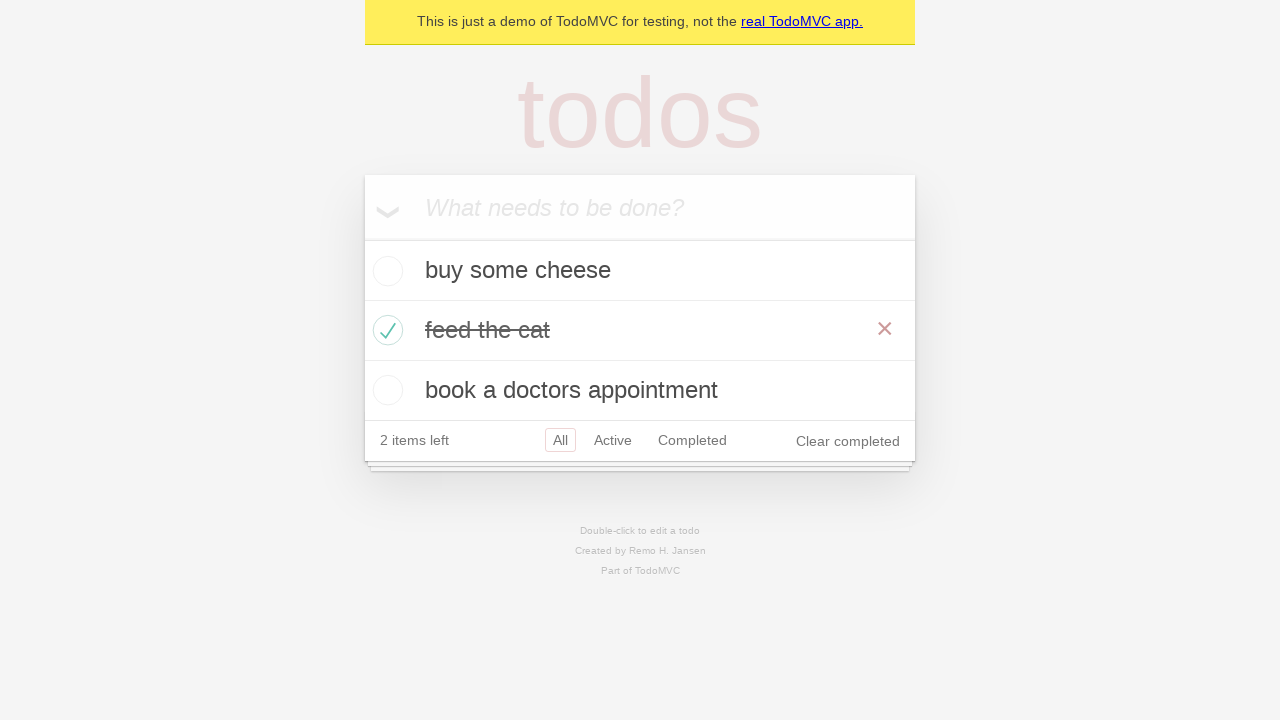

Clicked Completed filter to display only completed items at (692, 440) on .filters >> text=Completed
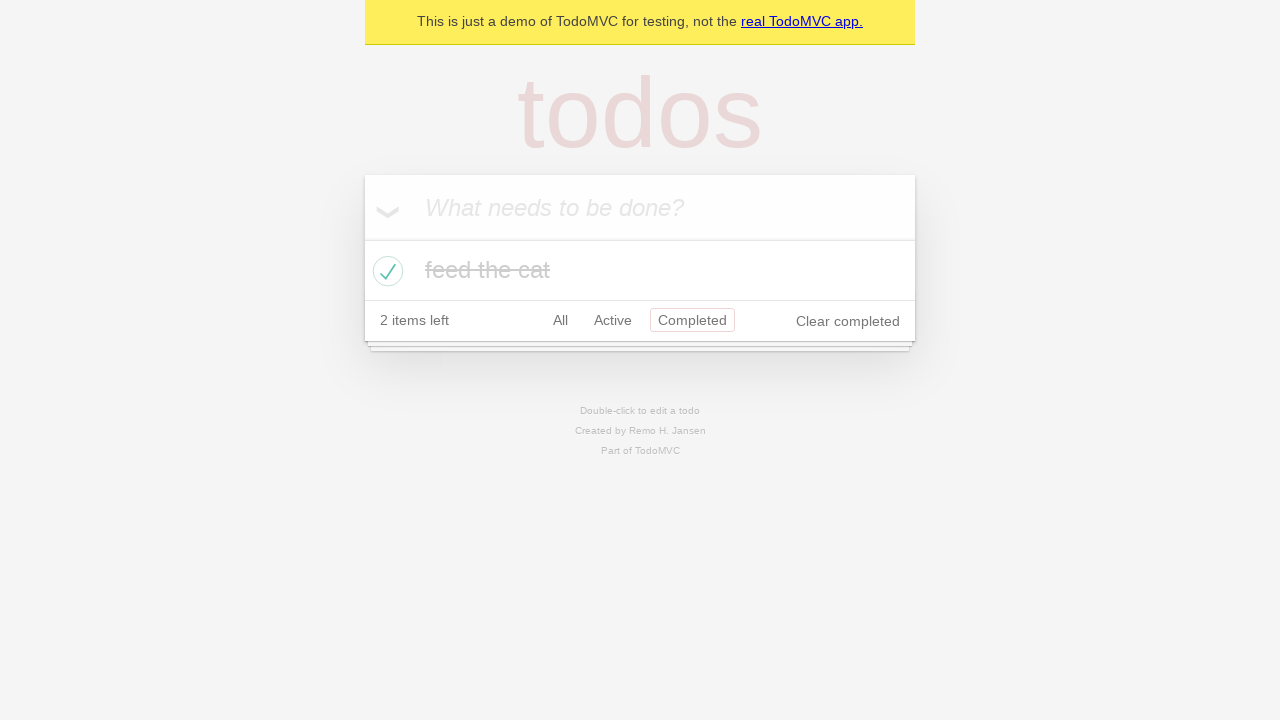

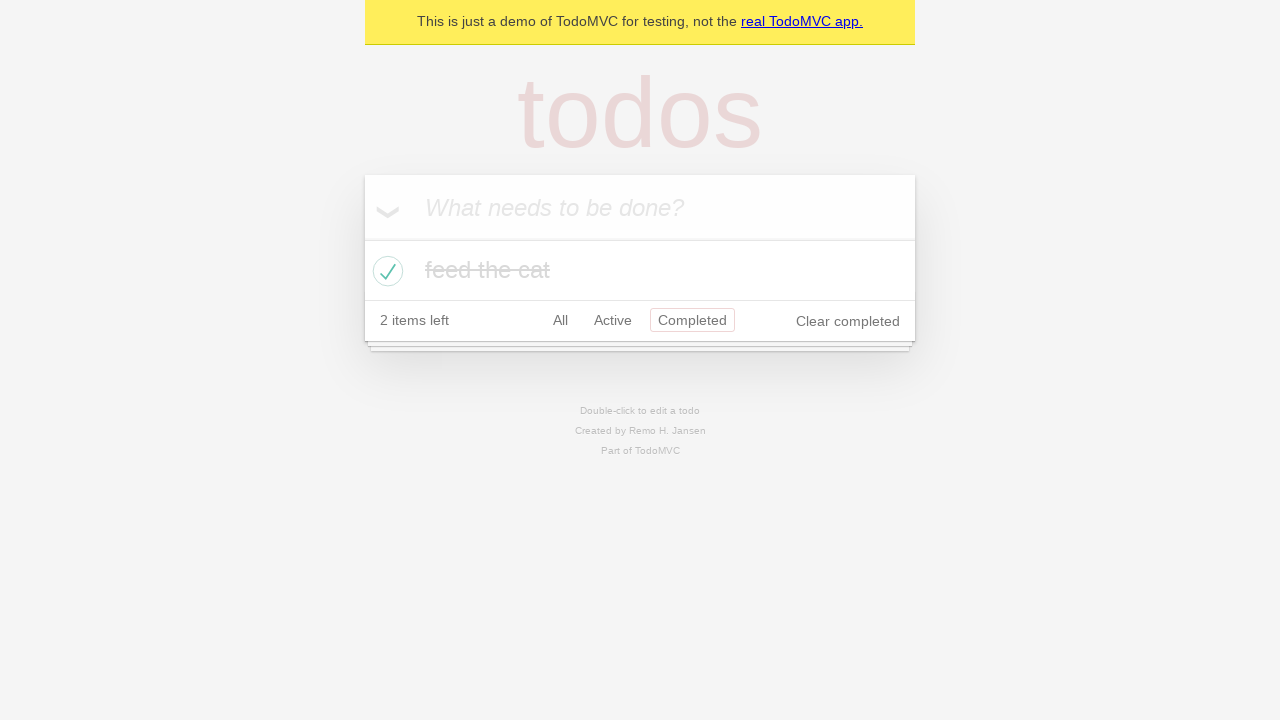